Navigates to the Cybertek practice website and verifies that the current URL matches the expected URL.

Starting URL: http://practice.cybertekschool.com

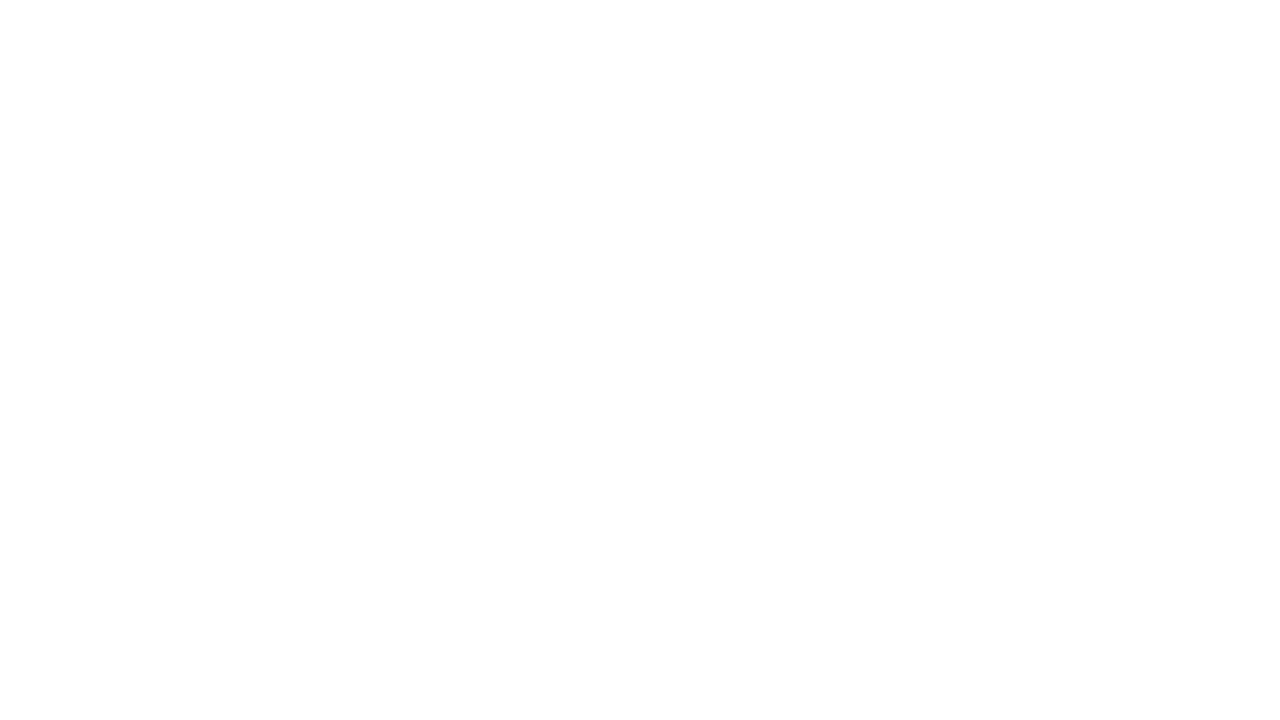

Set viewport size to 1920x1080
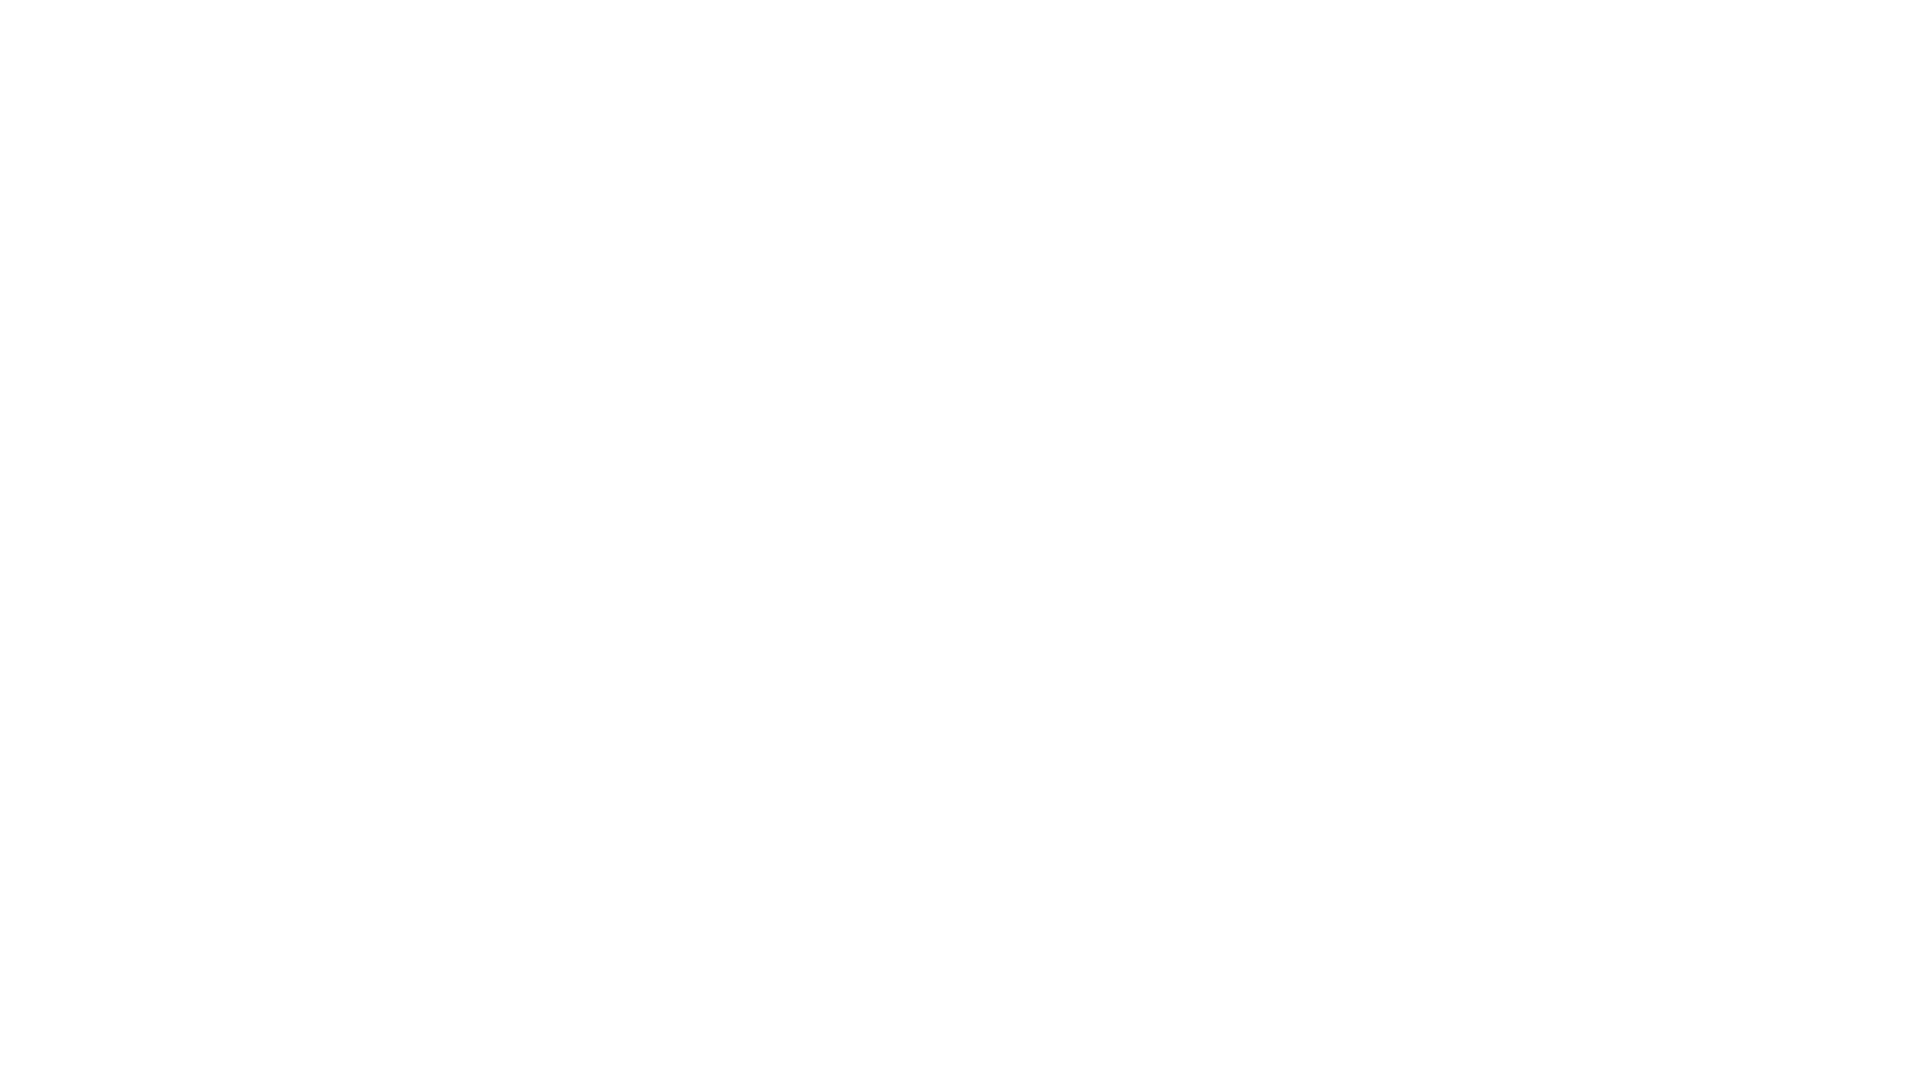

Retrieved current URL from page
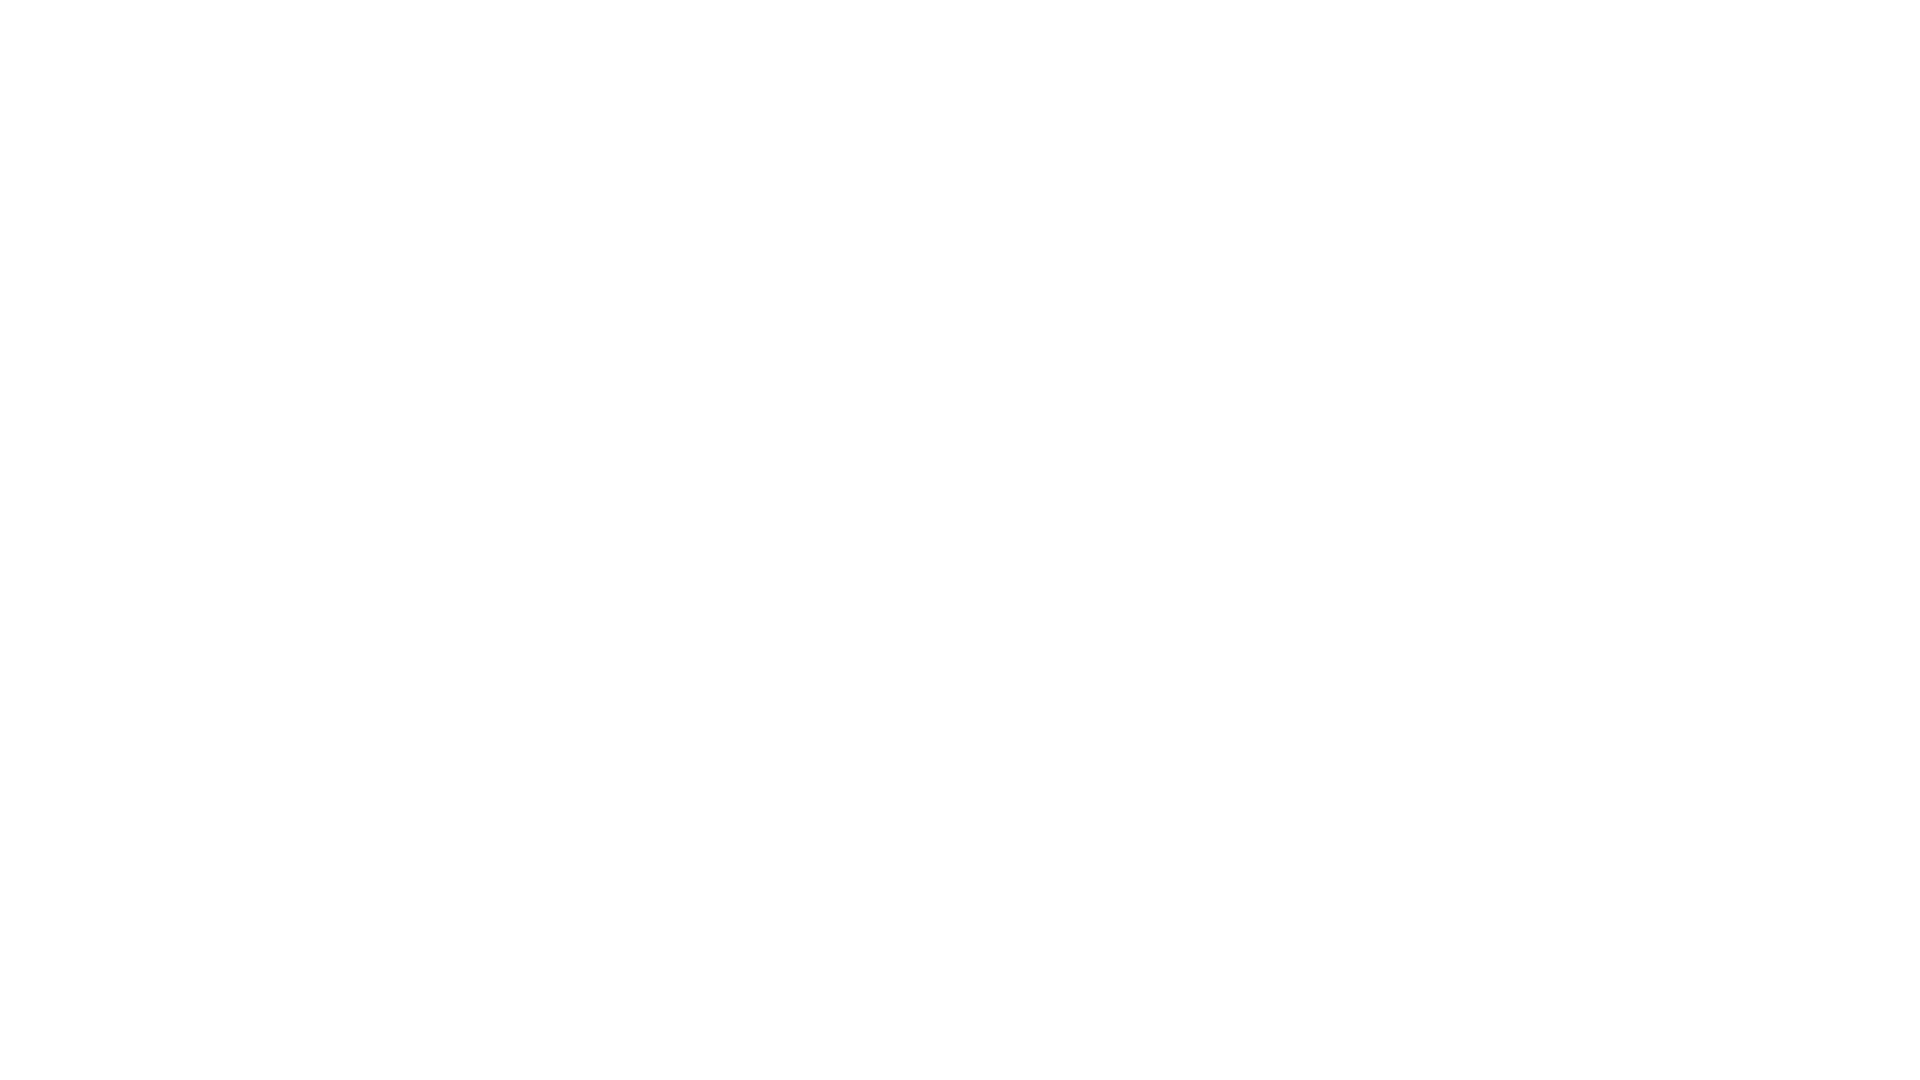

Verified that current URL matches expected URL: http://practice.cybertekschool.com/
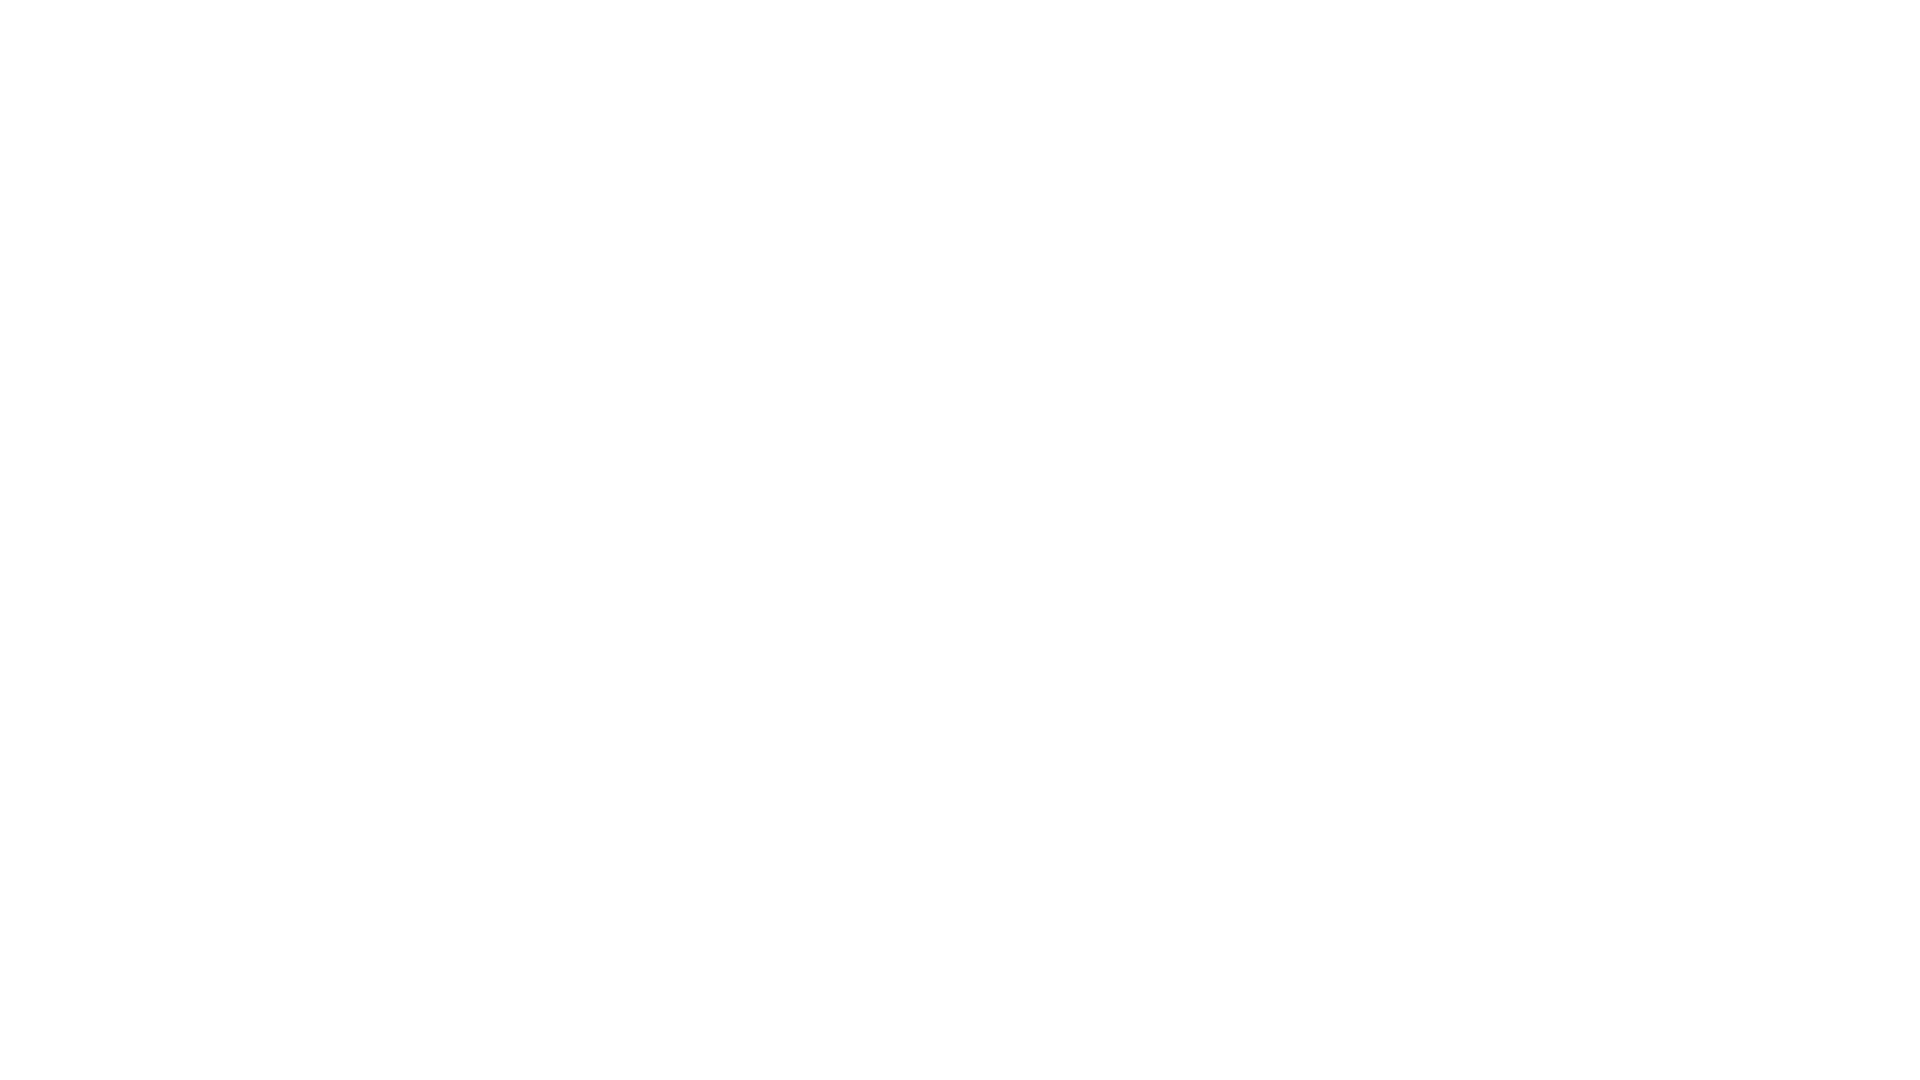

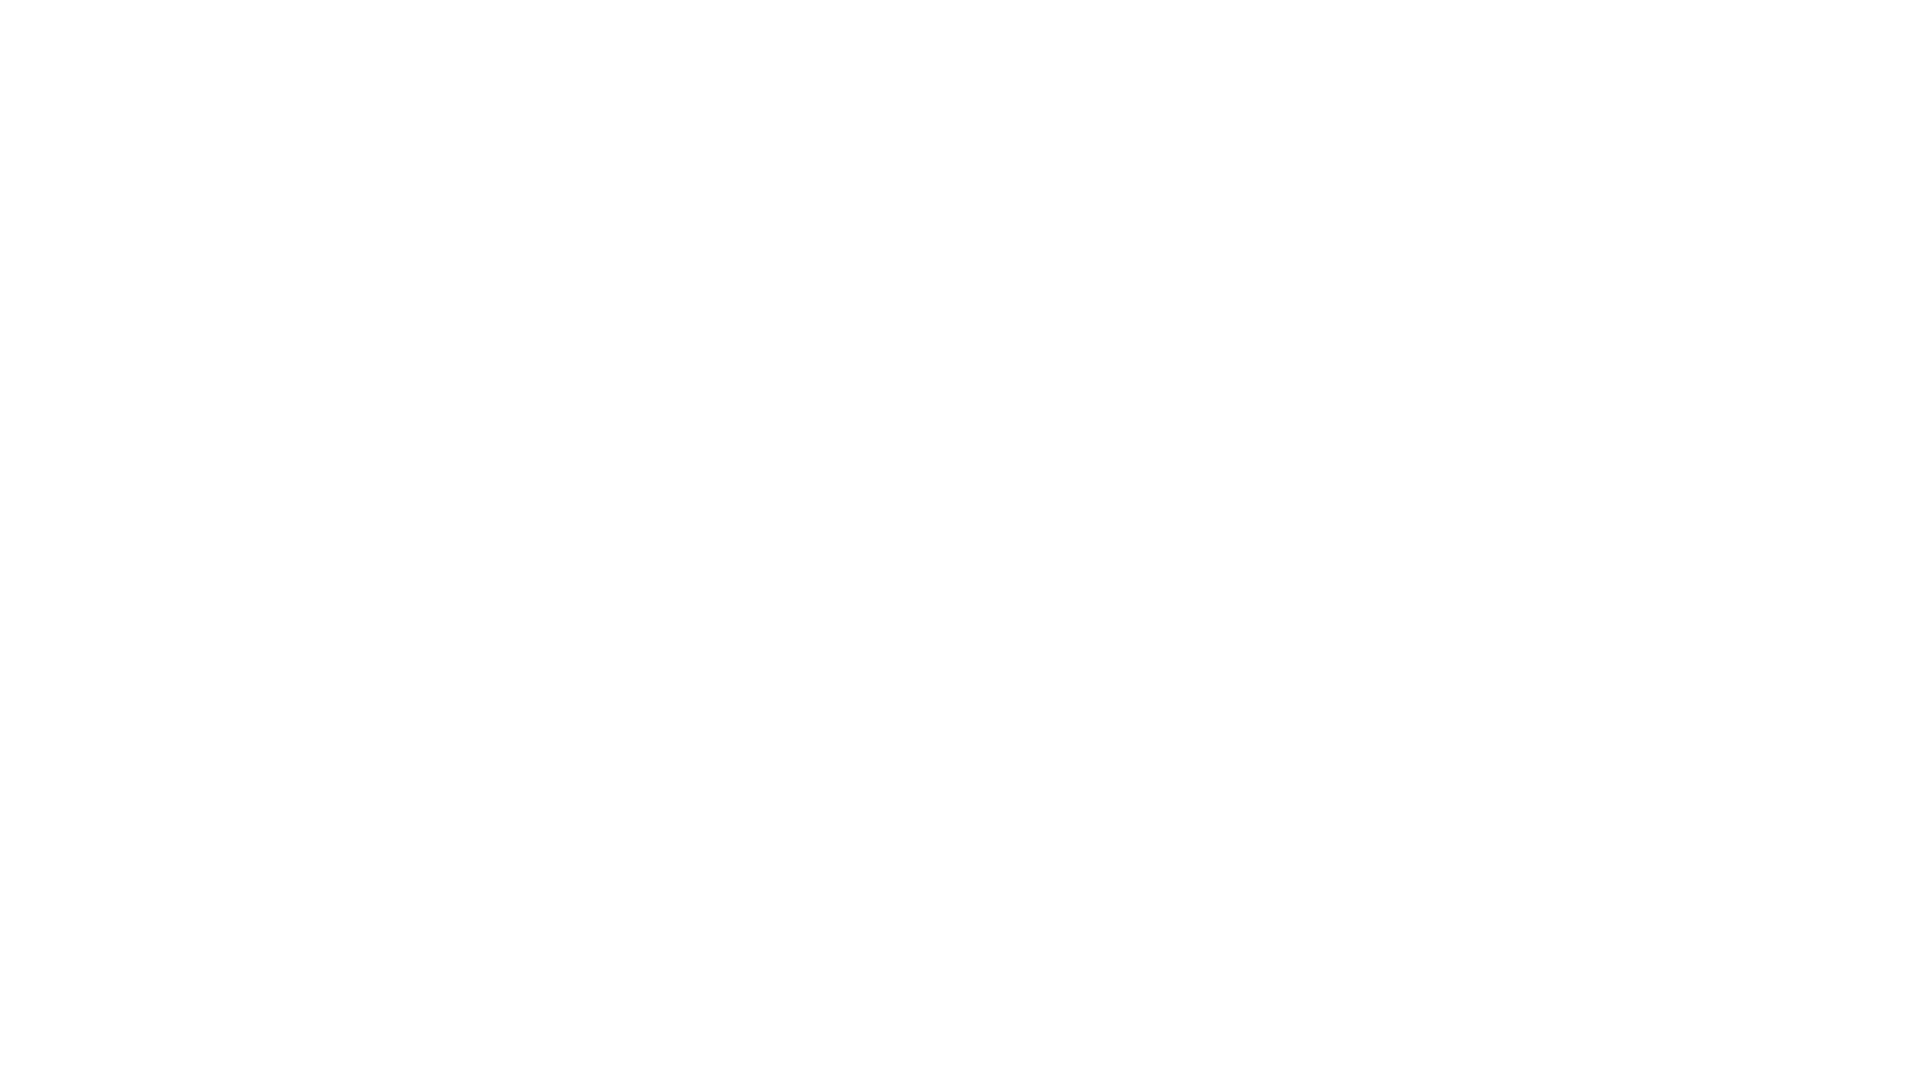